Tests the Python.org search functionality by entering "pycon" in the search box and submitting the search, then verifies the results page loads correctly.

Starting URL: http://www.python.org

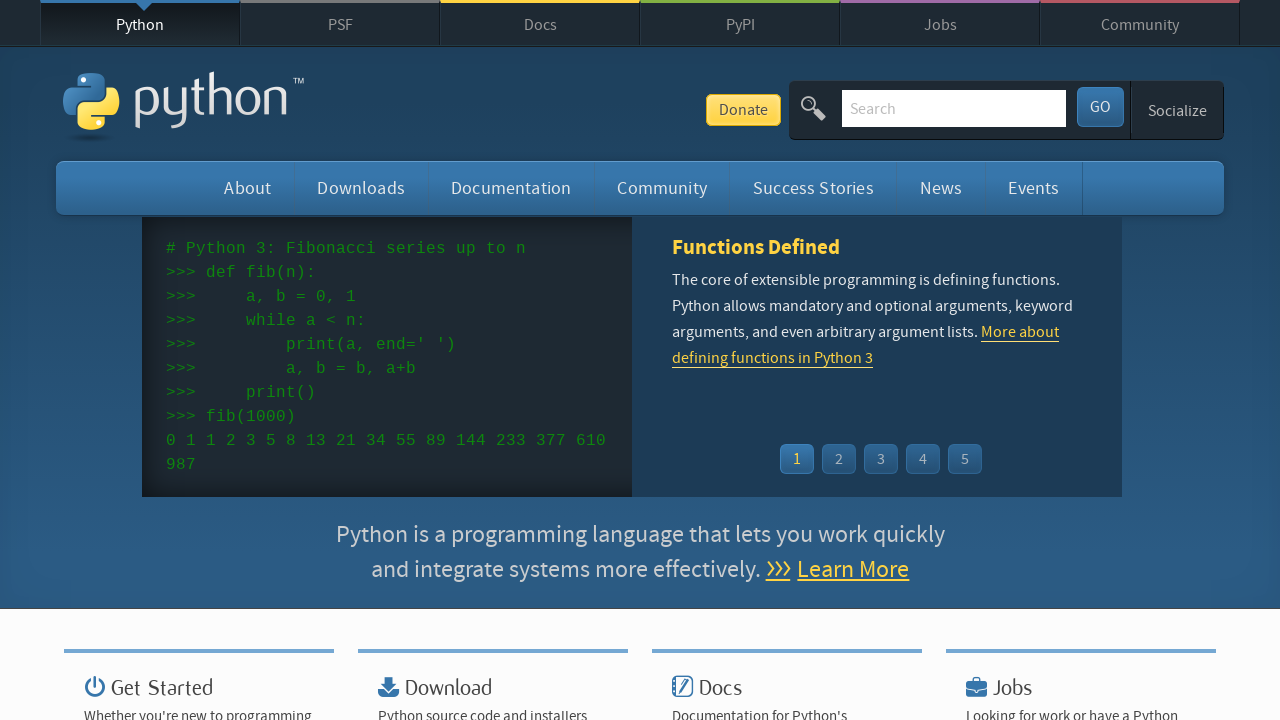

Filled search box with 'pycon' on input[name='q']
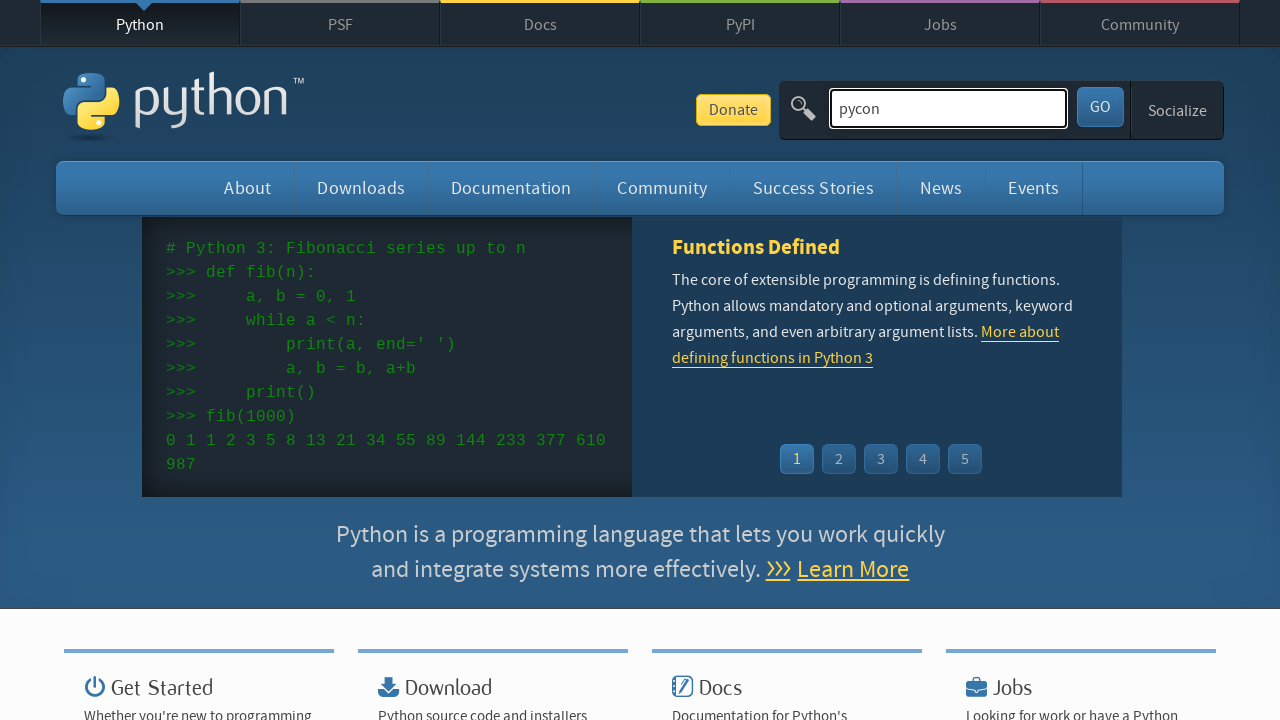

Pressed Enter to submit search query on input[name='q']
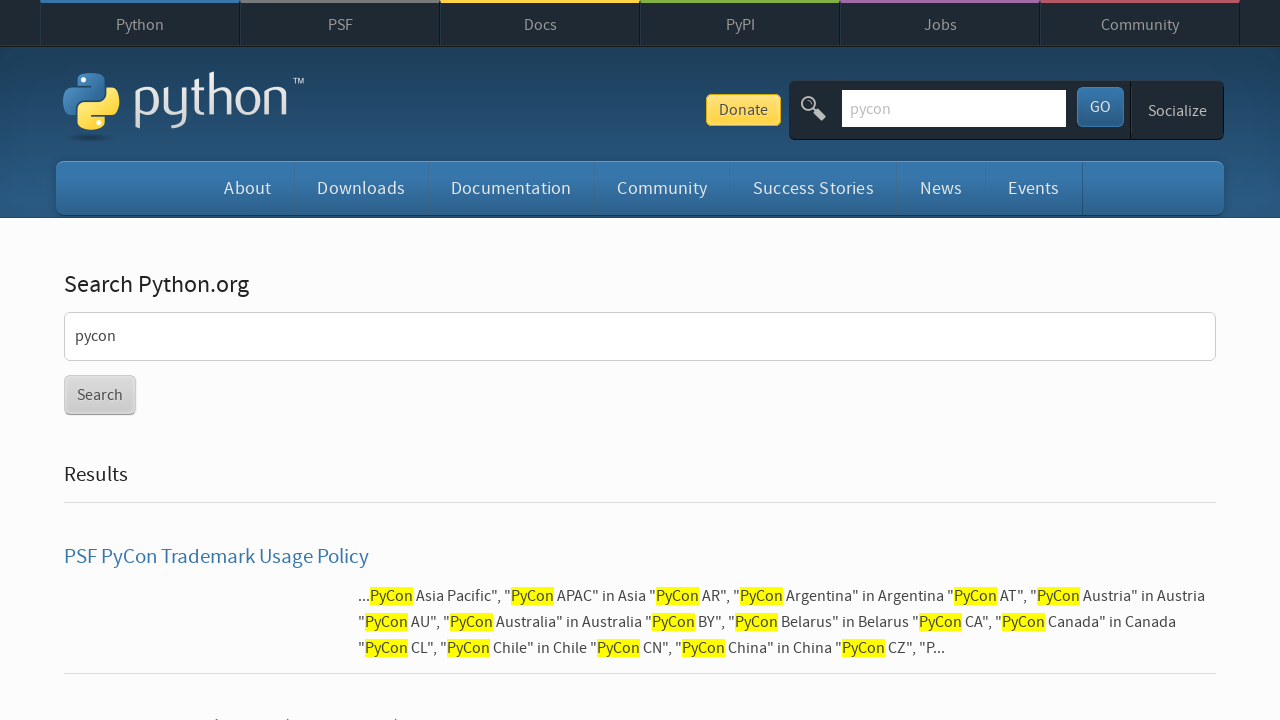

Search results page loaded and network idle
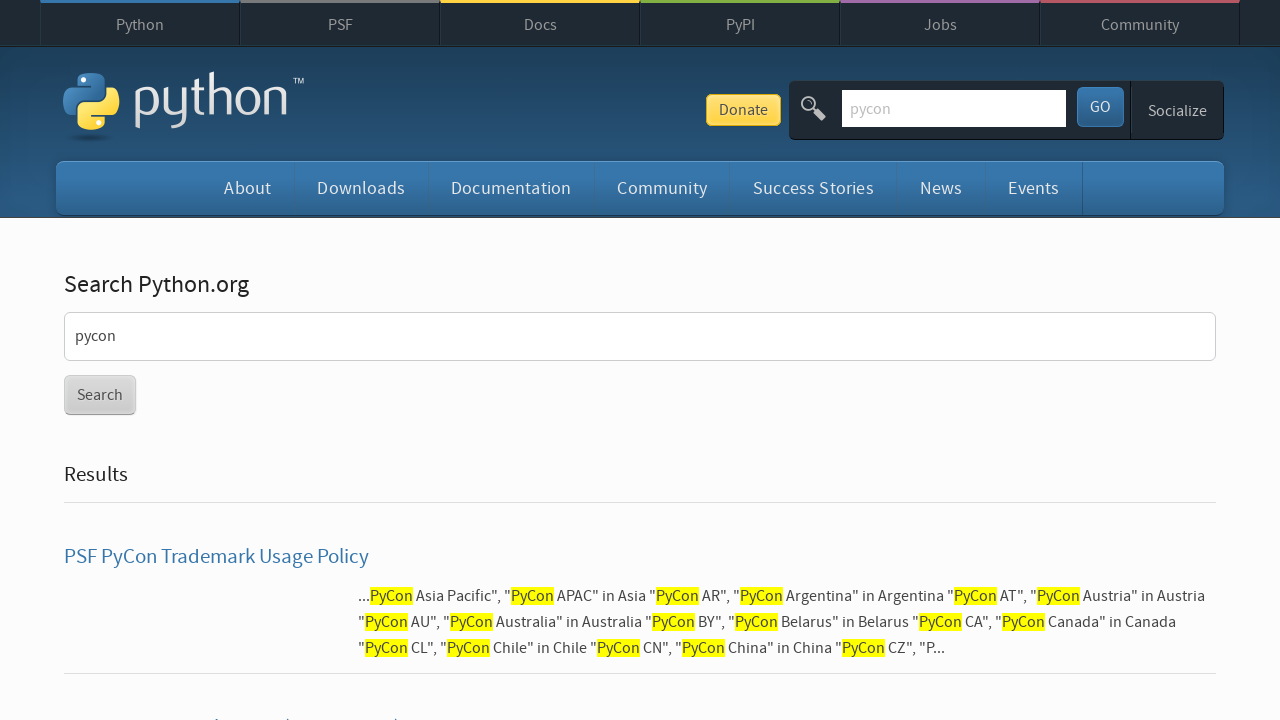

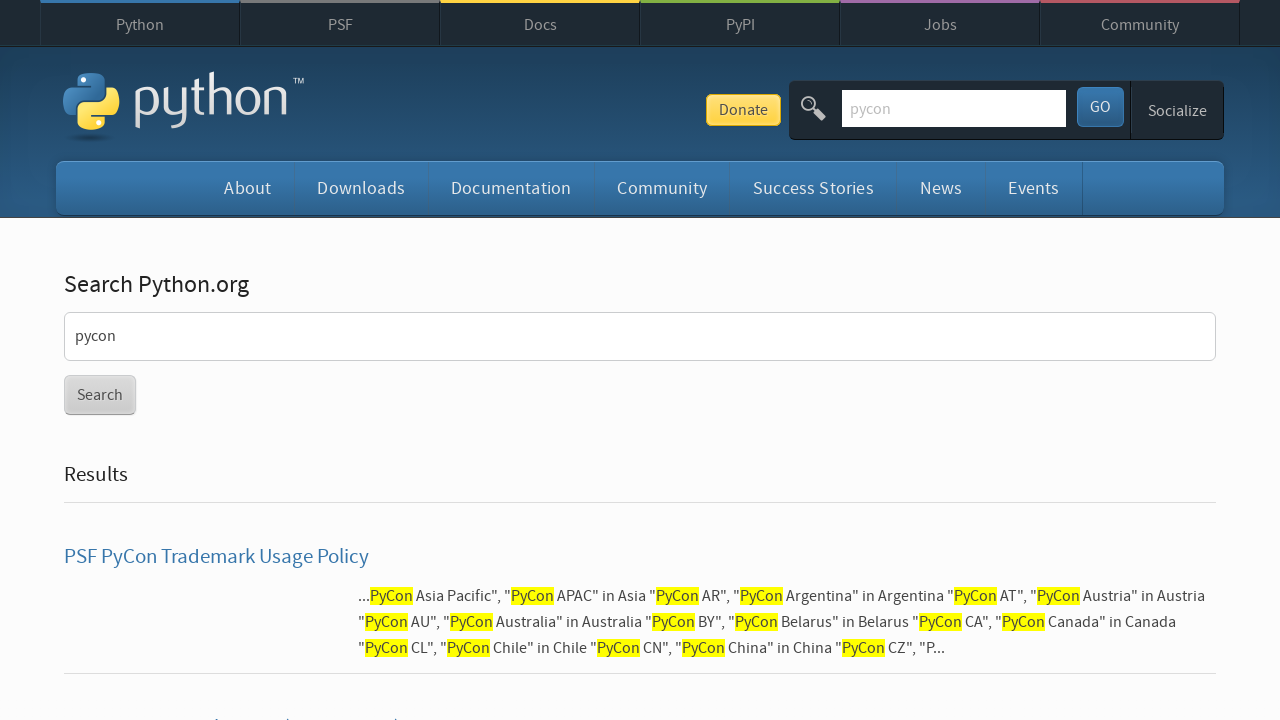